Tests autosuggestive dropdown functionality by typing partial text and selecting a specific option from the suggestions

Starting URL: https://rahulshettyacademy.com/dropdownsPractise/

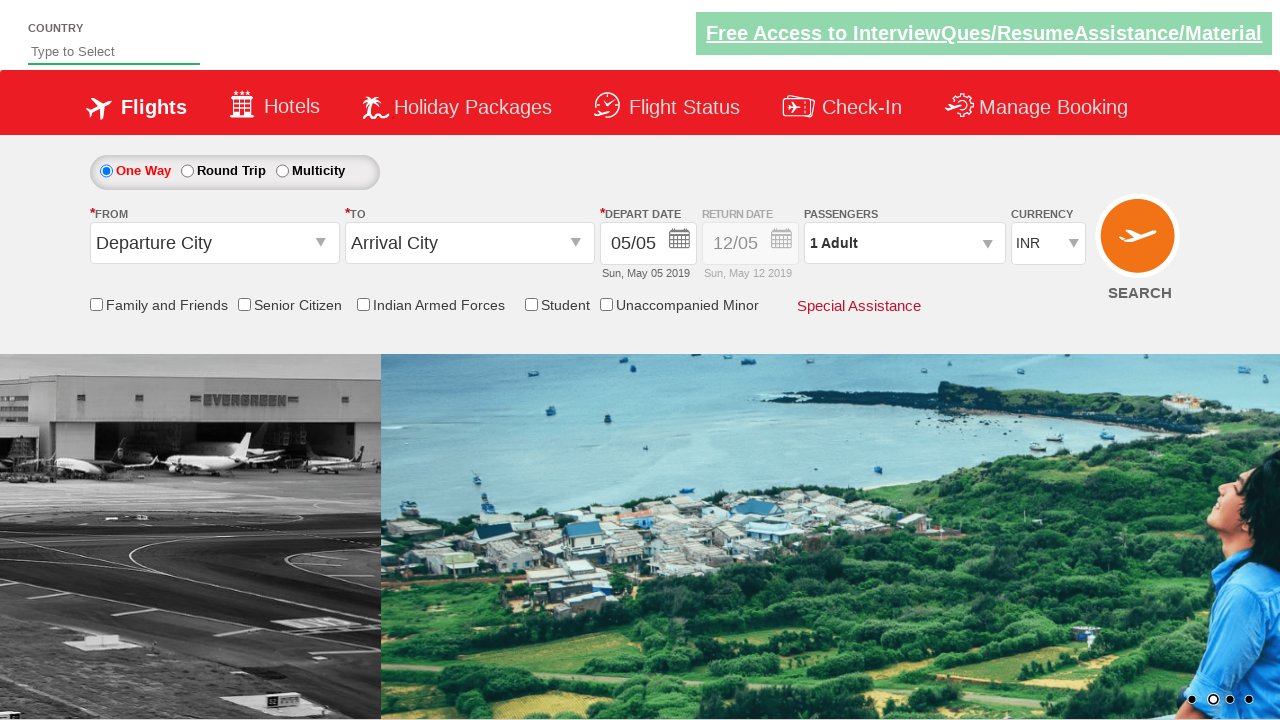

Typed 'Ind' into autosuggest field on #autosuggest
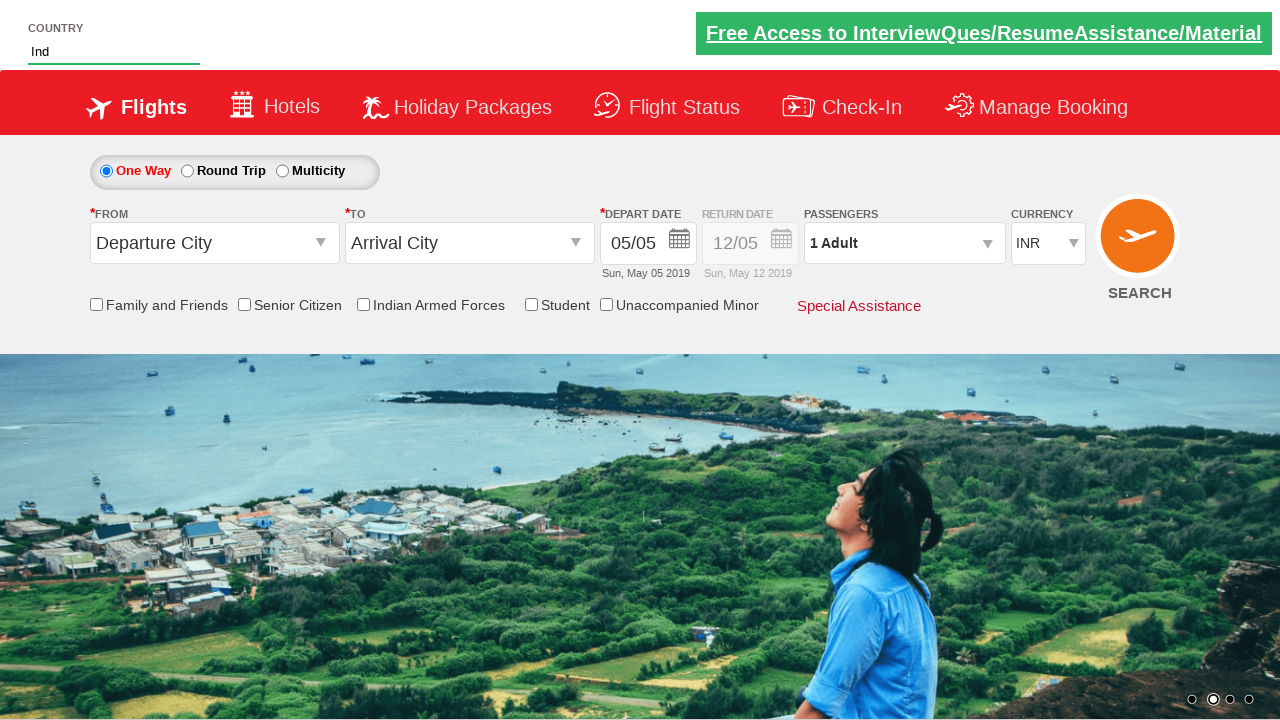

Autosuggestive dropdown suggestions appeared
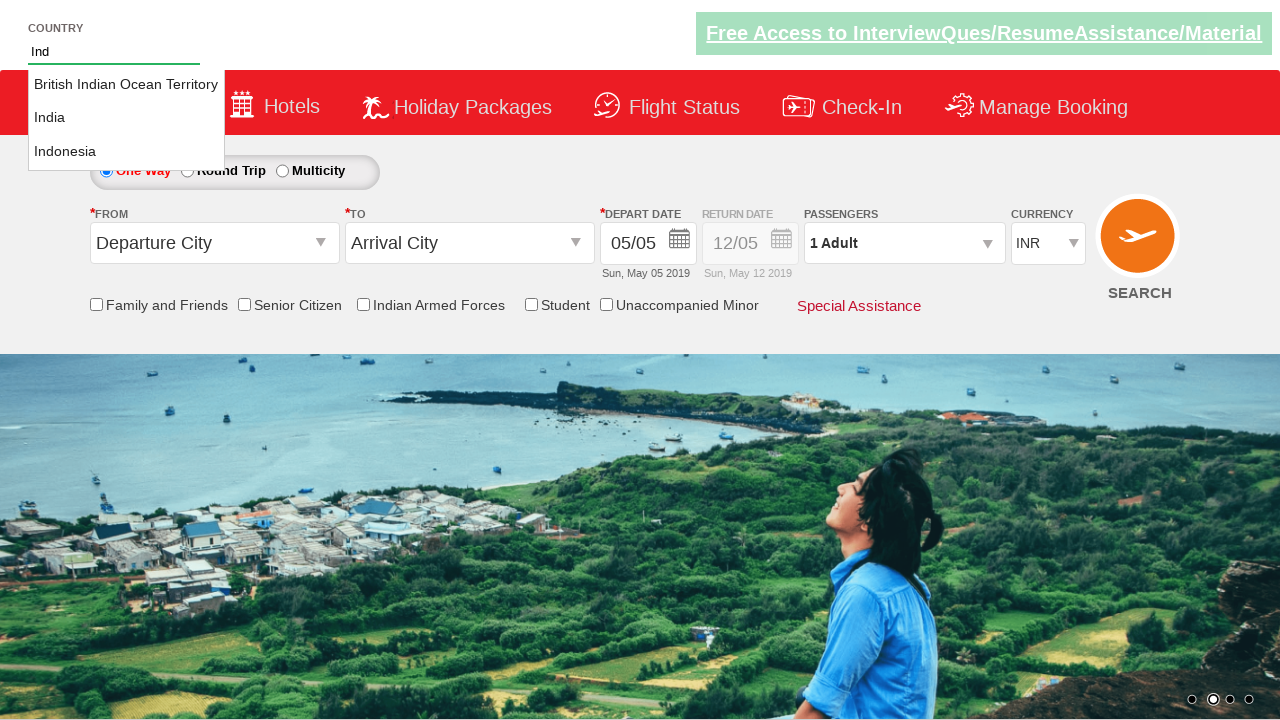

Retrieved all available suggestion options from dropdown
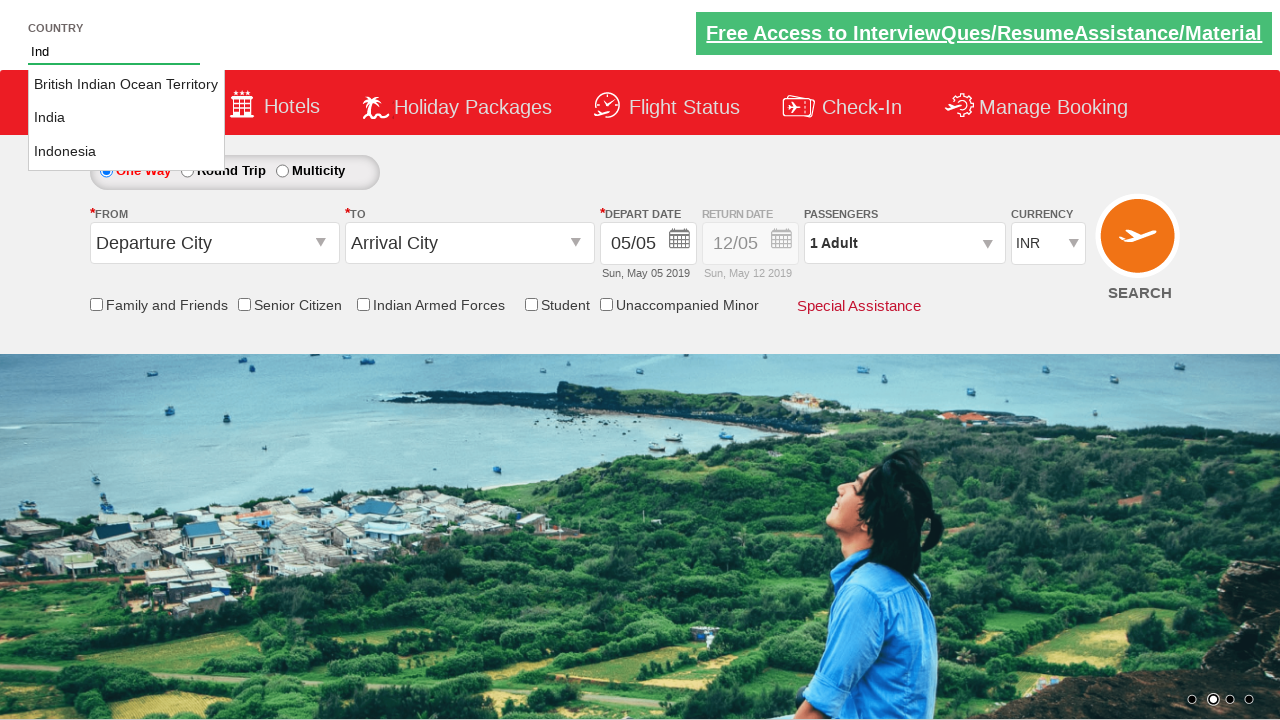

Selected 'India' from autosuggestive dropdown options at (126, 118) on li.ui-menu-item a >> nth=1
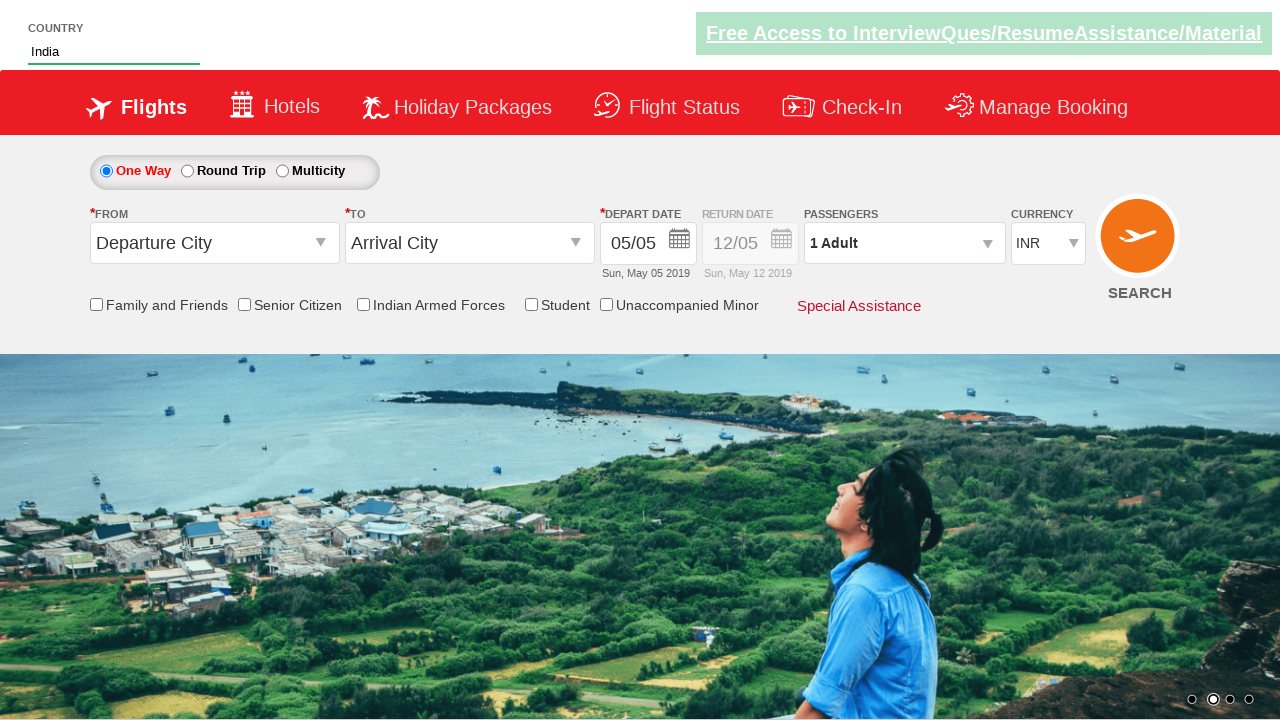

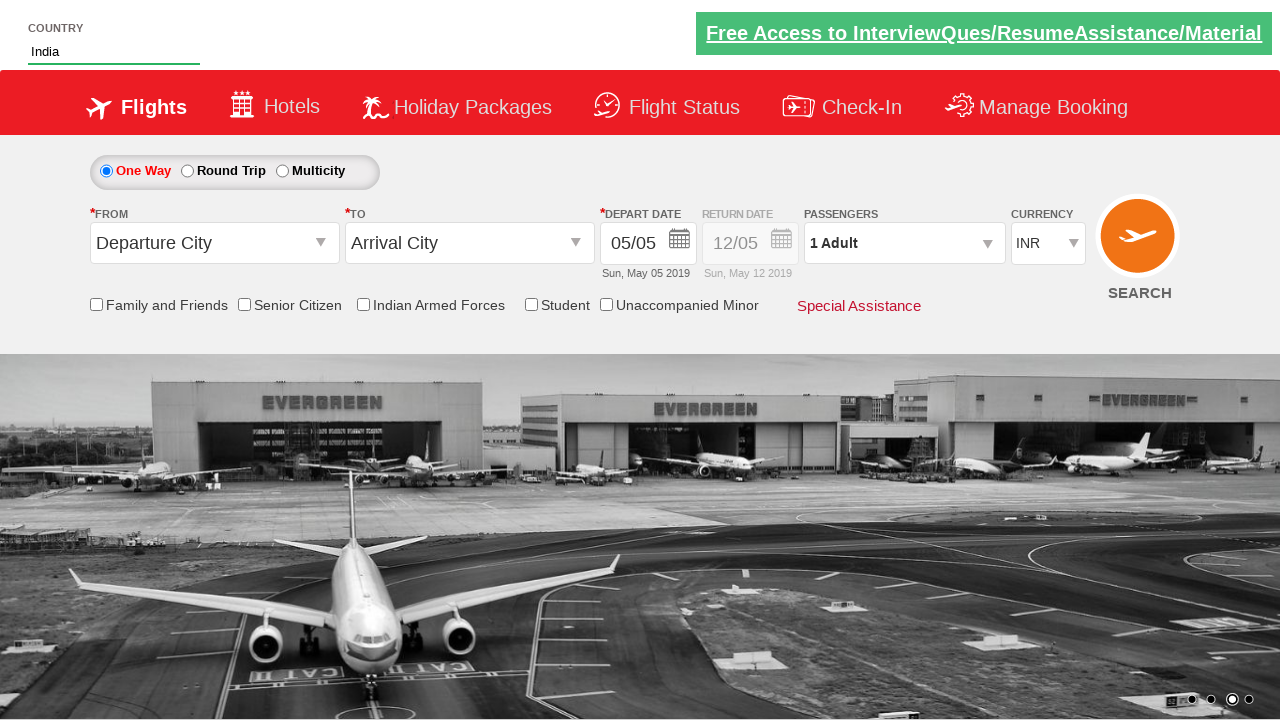